Tests select box functionality by selecting options using visible text, index, value, and attribute

Starting URL: http://www.tlkeith.com/WebDriverIOTutorialTest.html

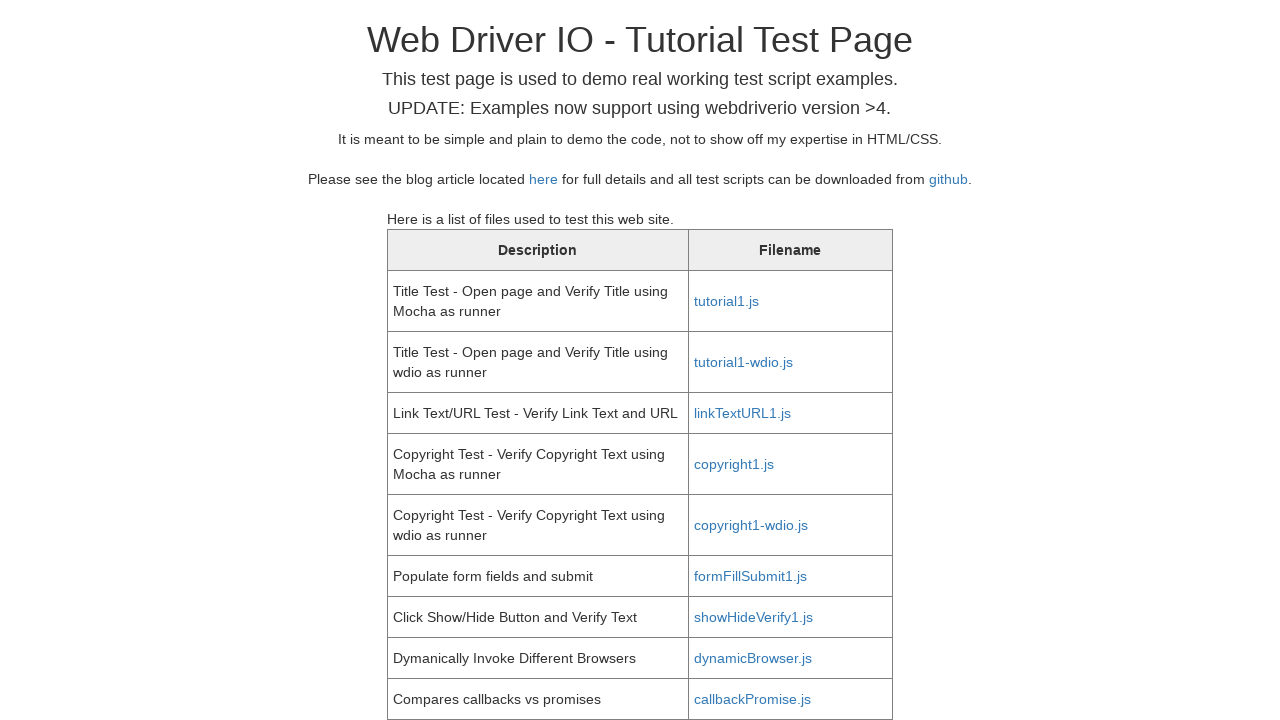

Scrolled selectbox into view
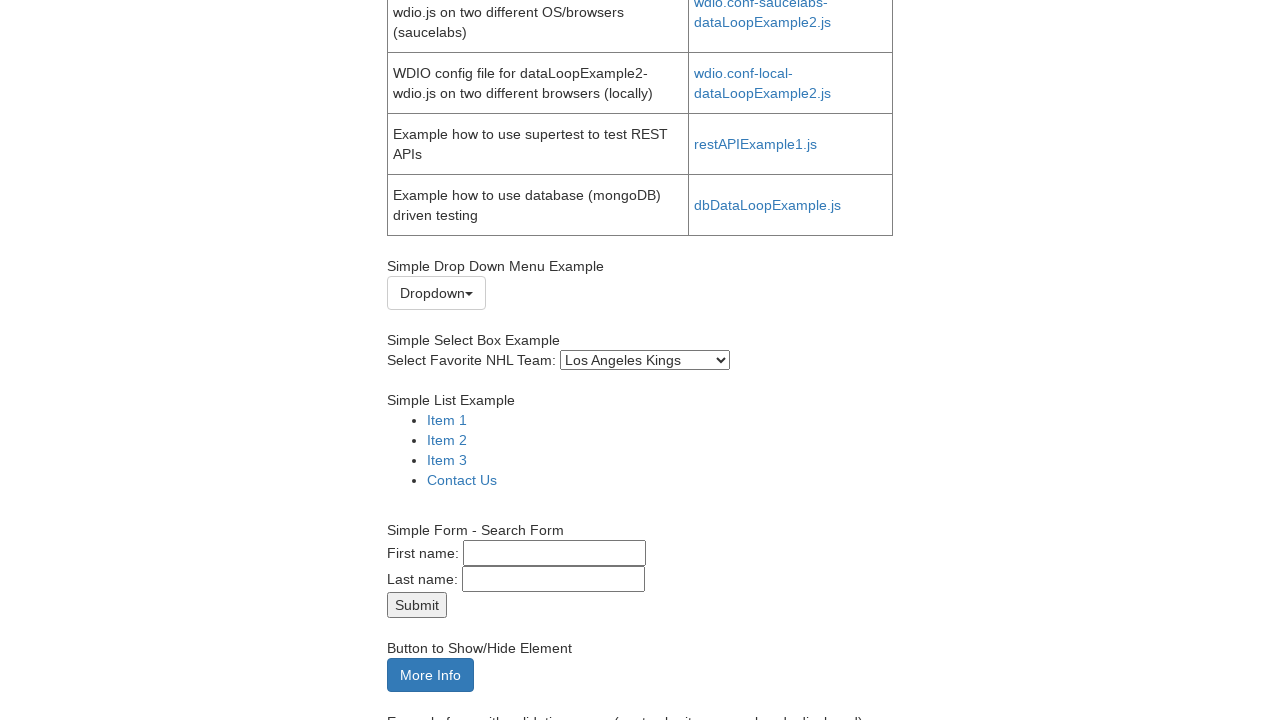

Selected 'San Jose Sharks' from selectbox by visible text on #selectbox
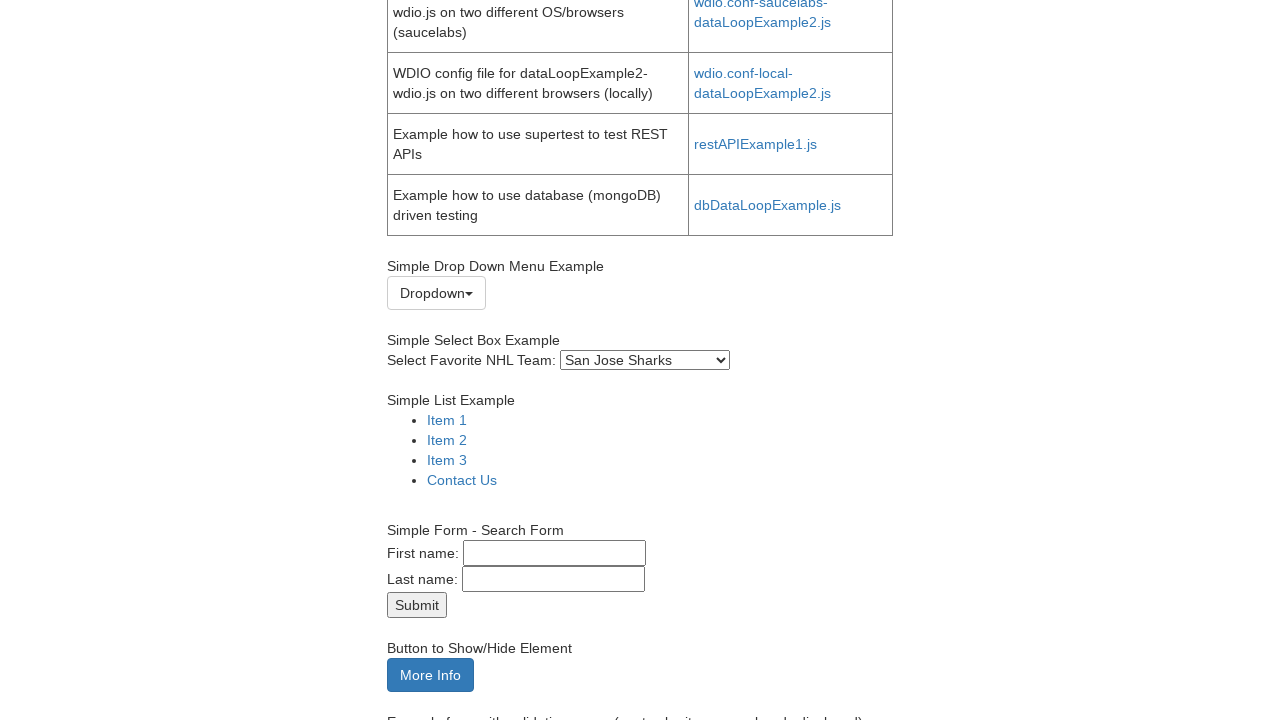

Selected option at index 21 from selectbox on #selectbox
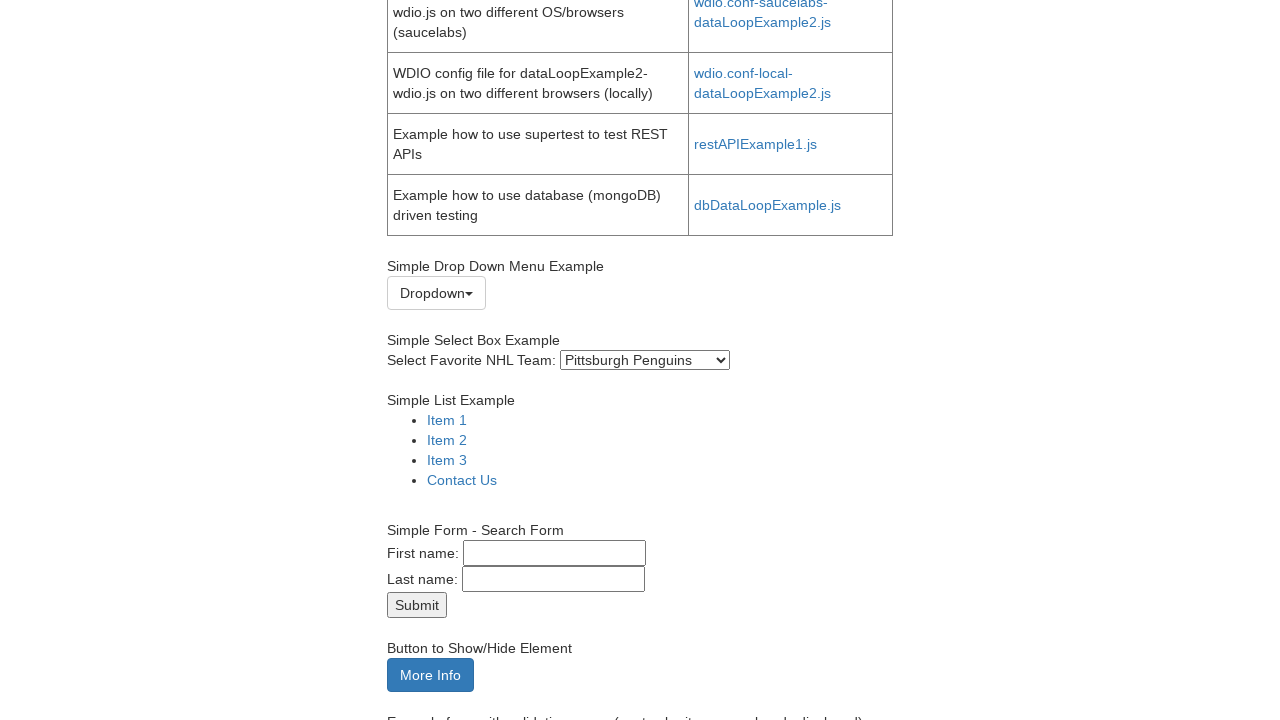

Selected 'Blackhawks' from selectbox by value on #selectbox
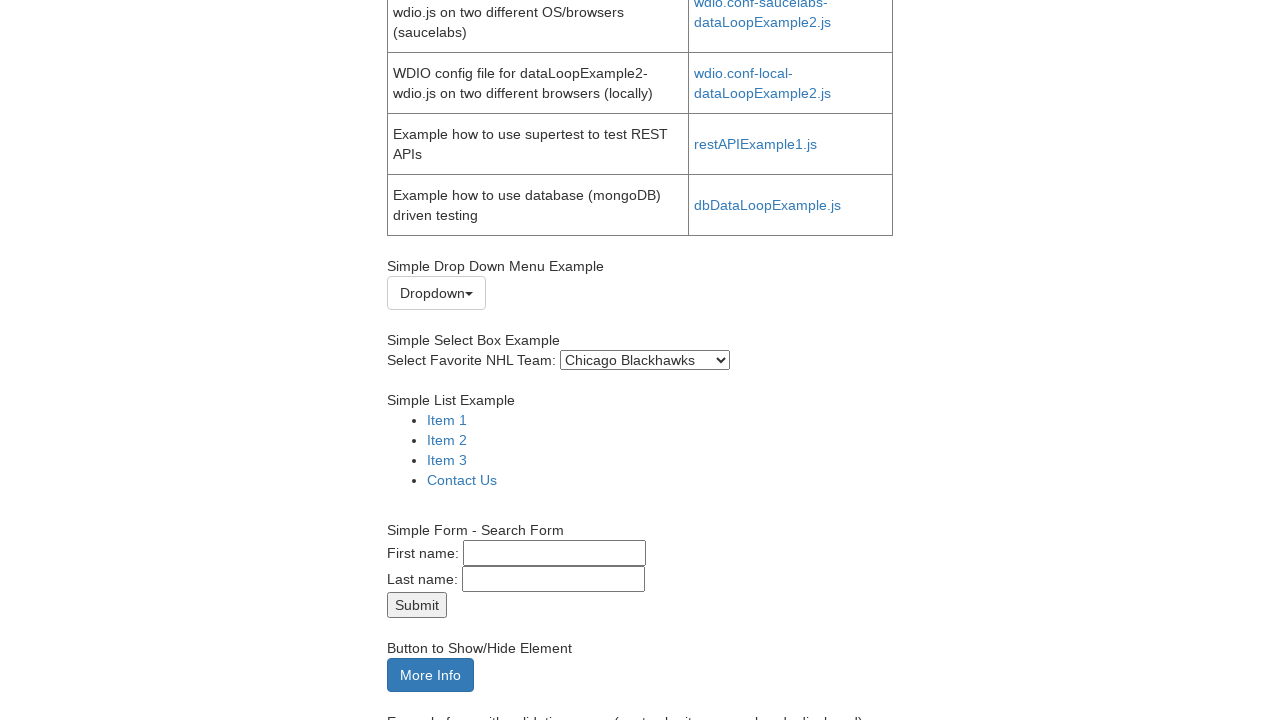

Selected 'Coyotes' from selectbox by value on #selectbox
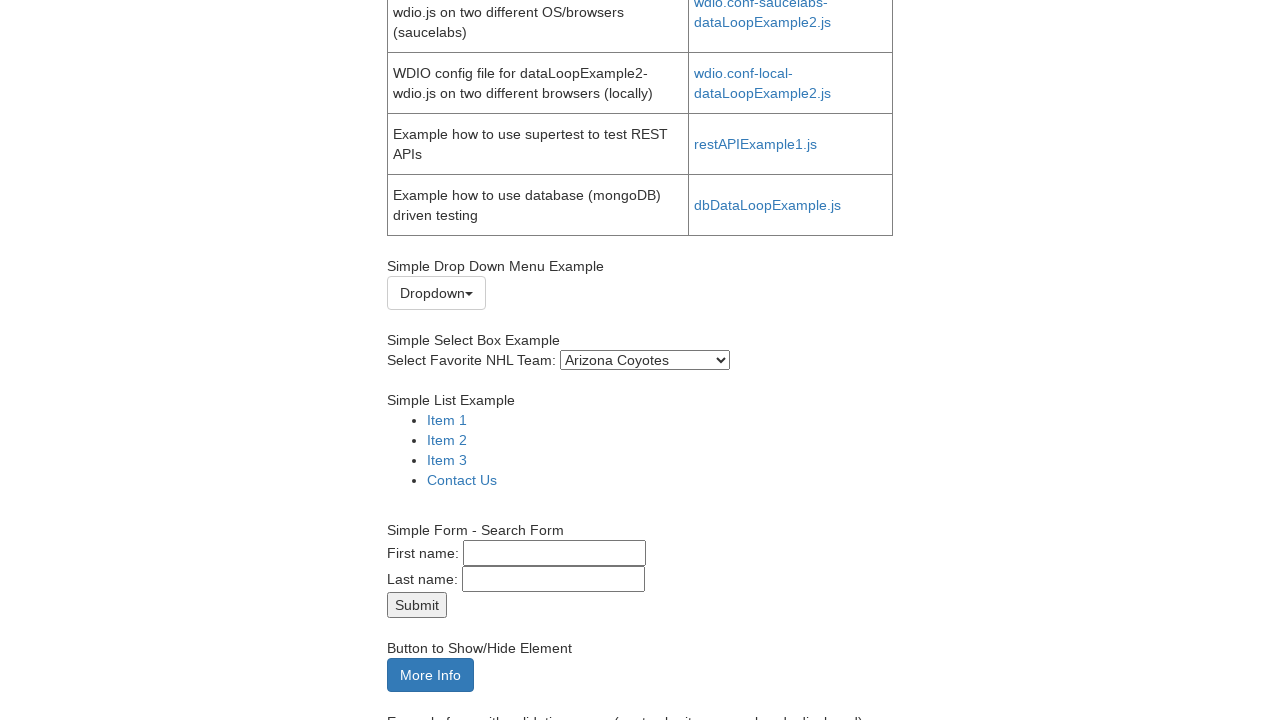

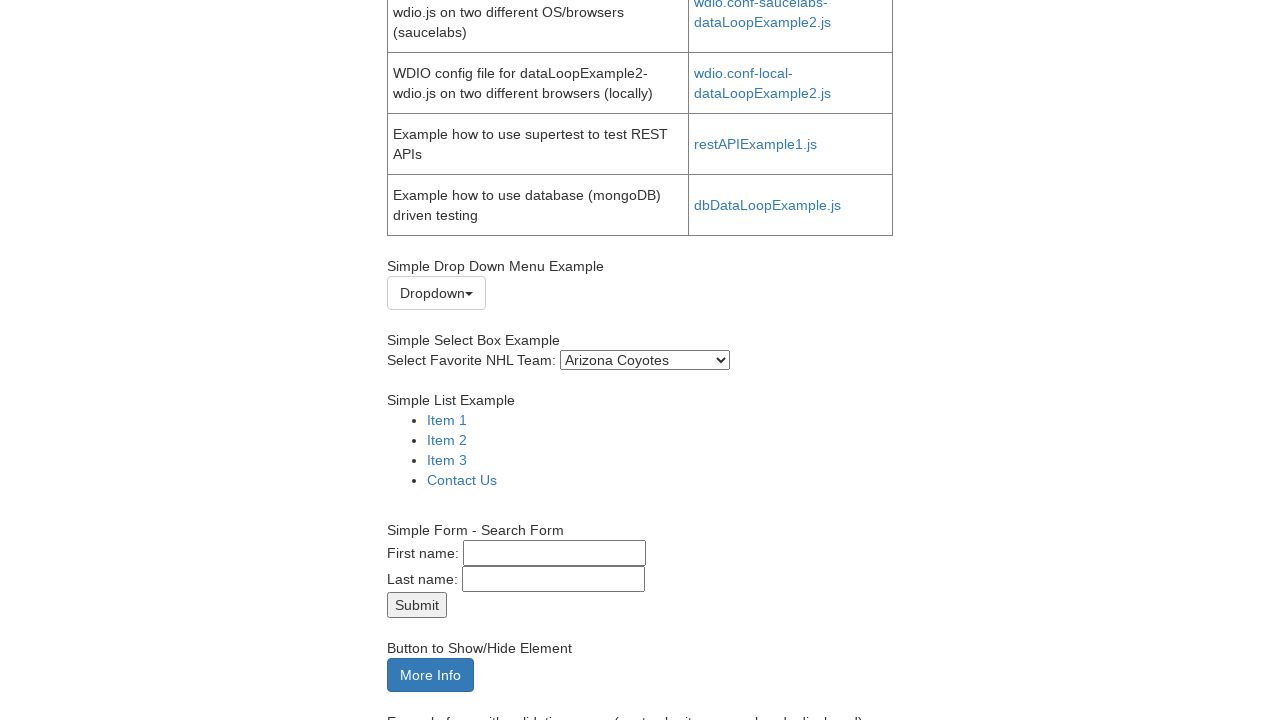